Tests password format validation by entering a password that doesn't meet requirements

Starting URL: https://politrip.com/account/sign-up

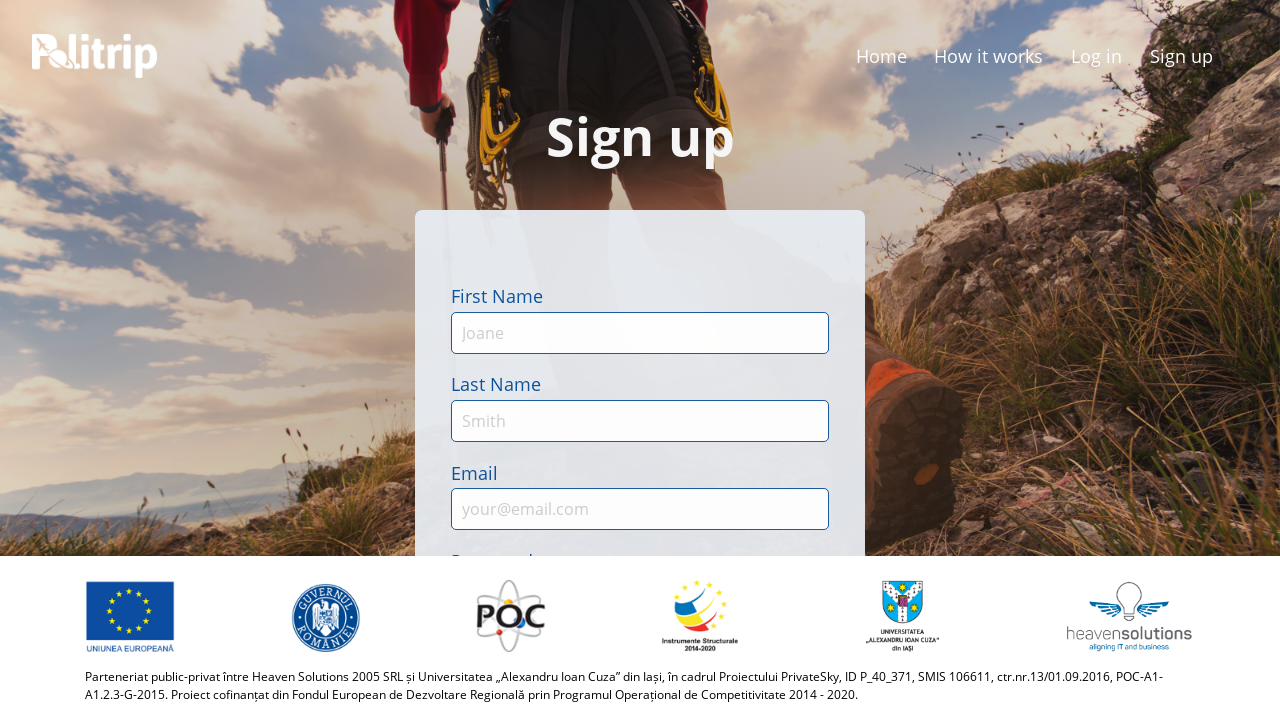

Filled password input with 'A123' (invalid format) on #sign-up-password-input
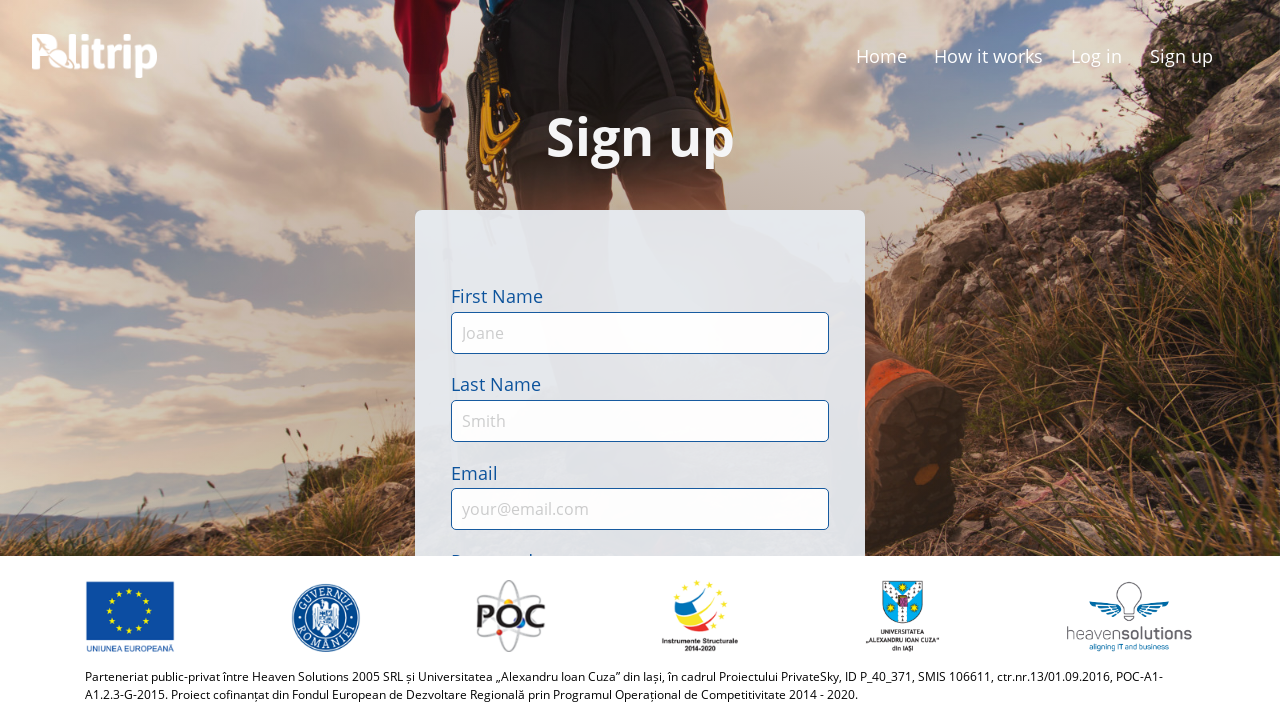

Pressed Tab to move focus away from password field on #sign-up-password-input
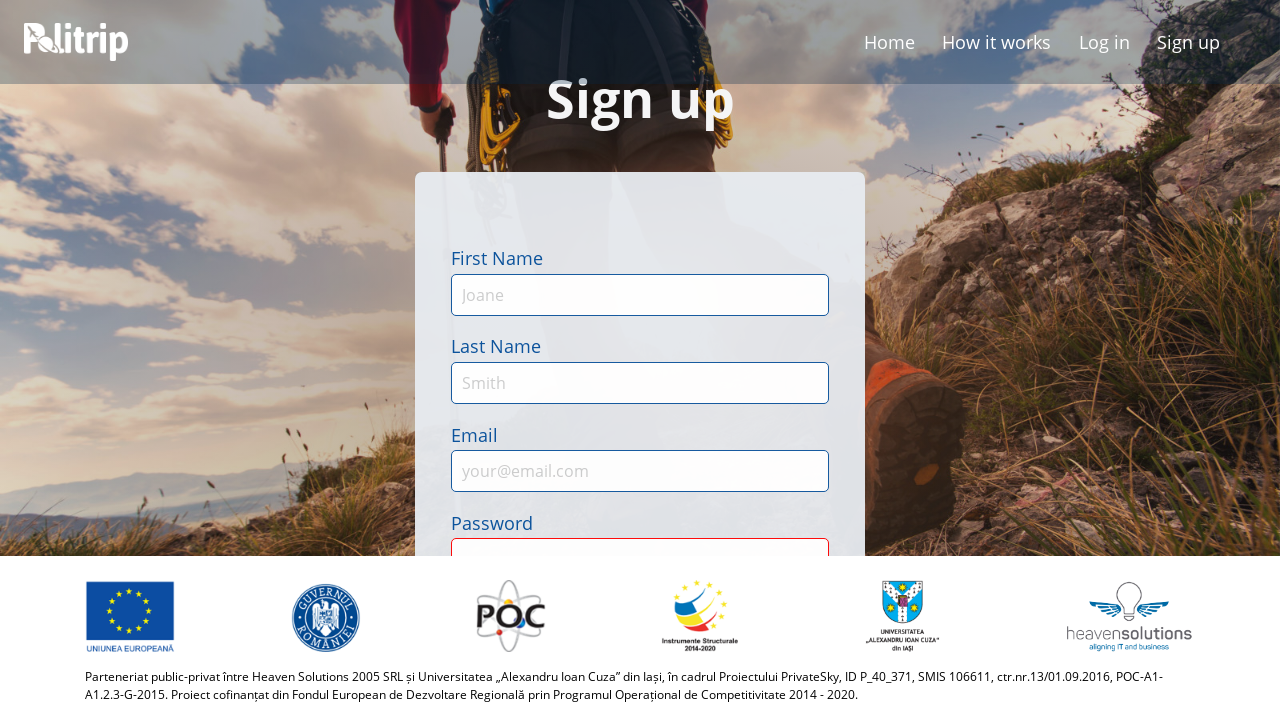

Password validation error message appeared
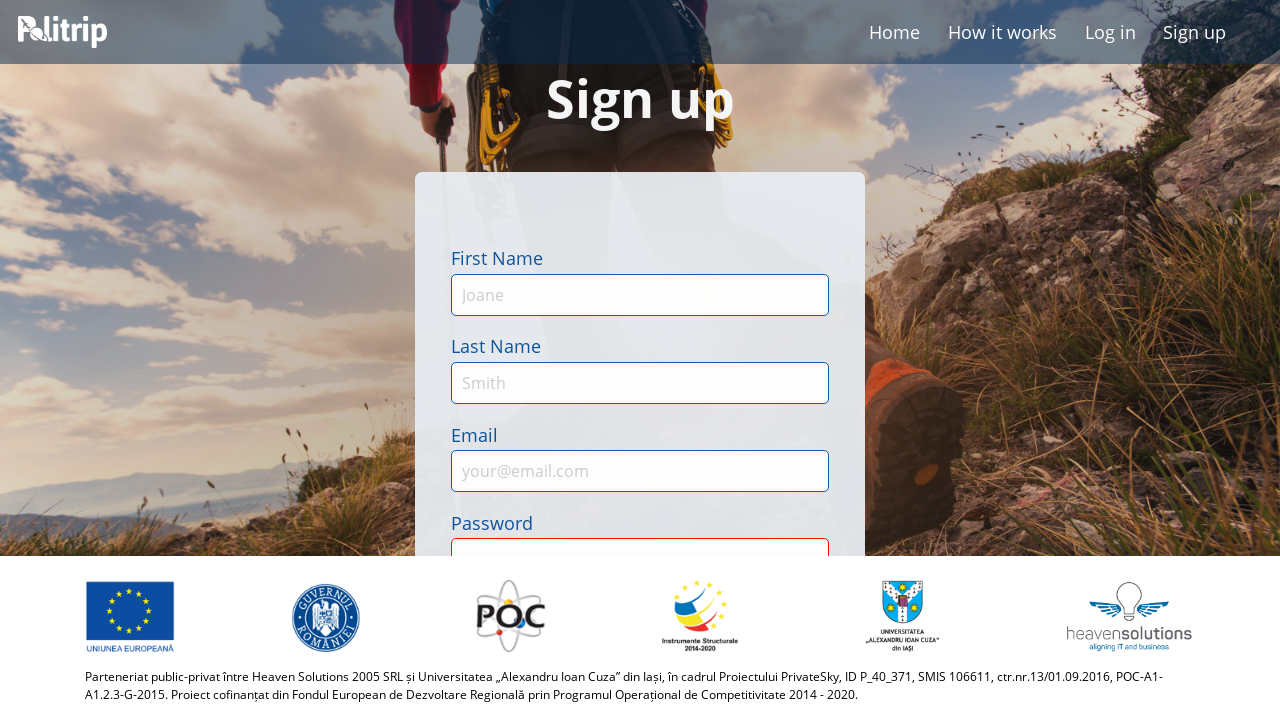

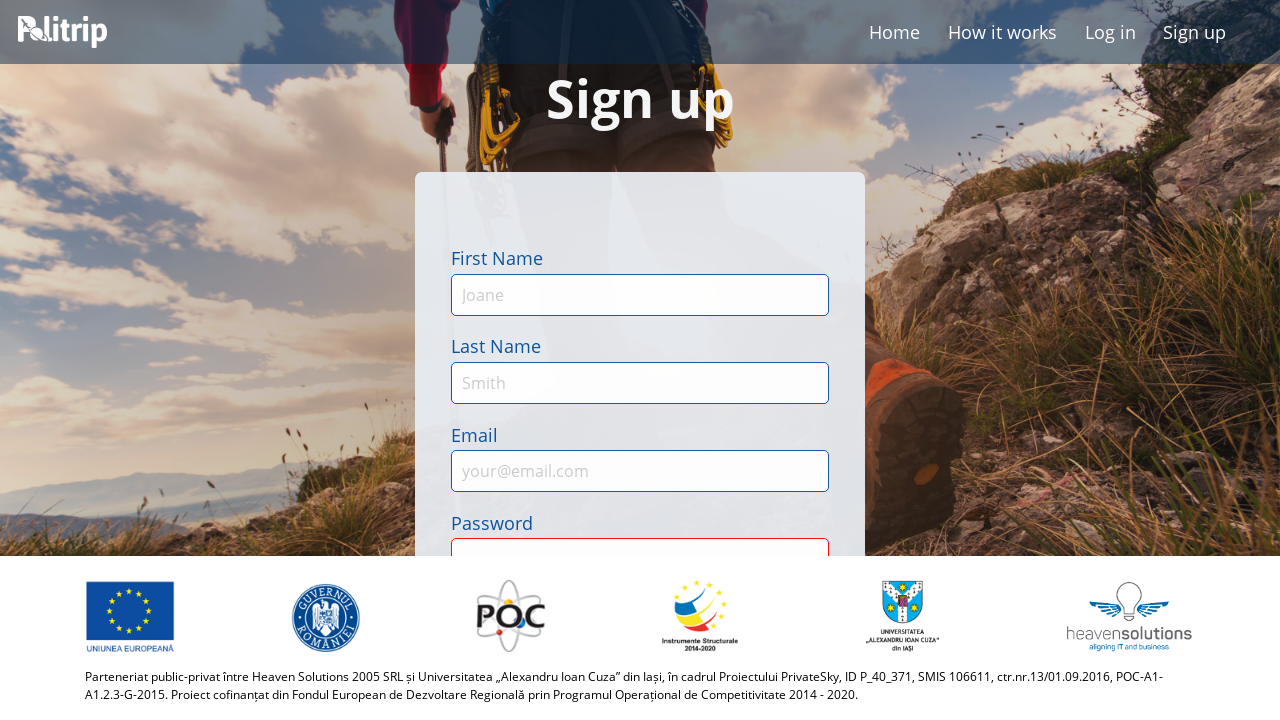